Tests form interaction on a practice Angular page by filling a name field, clicking a checkbox, and submitting the form

Starting URL: https://rahulshettyacademy.com/angularpractice/

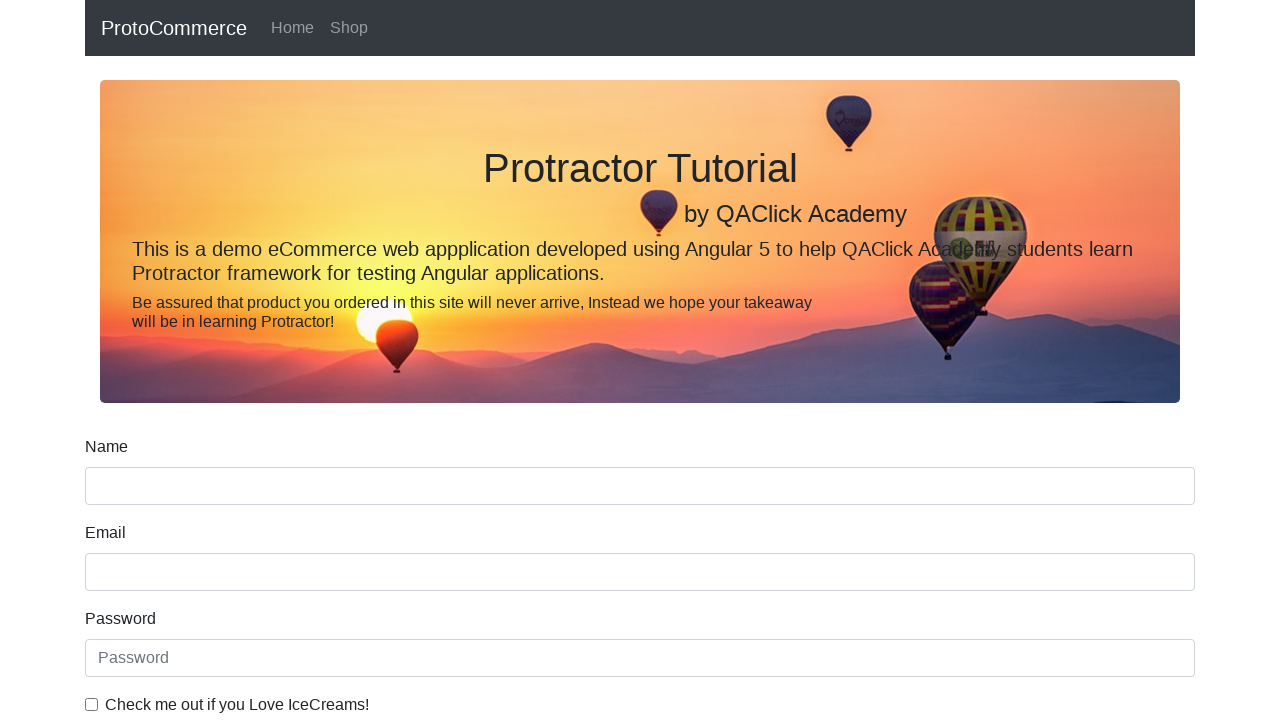

Filled name field with 'Randa' on input[name='name']
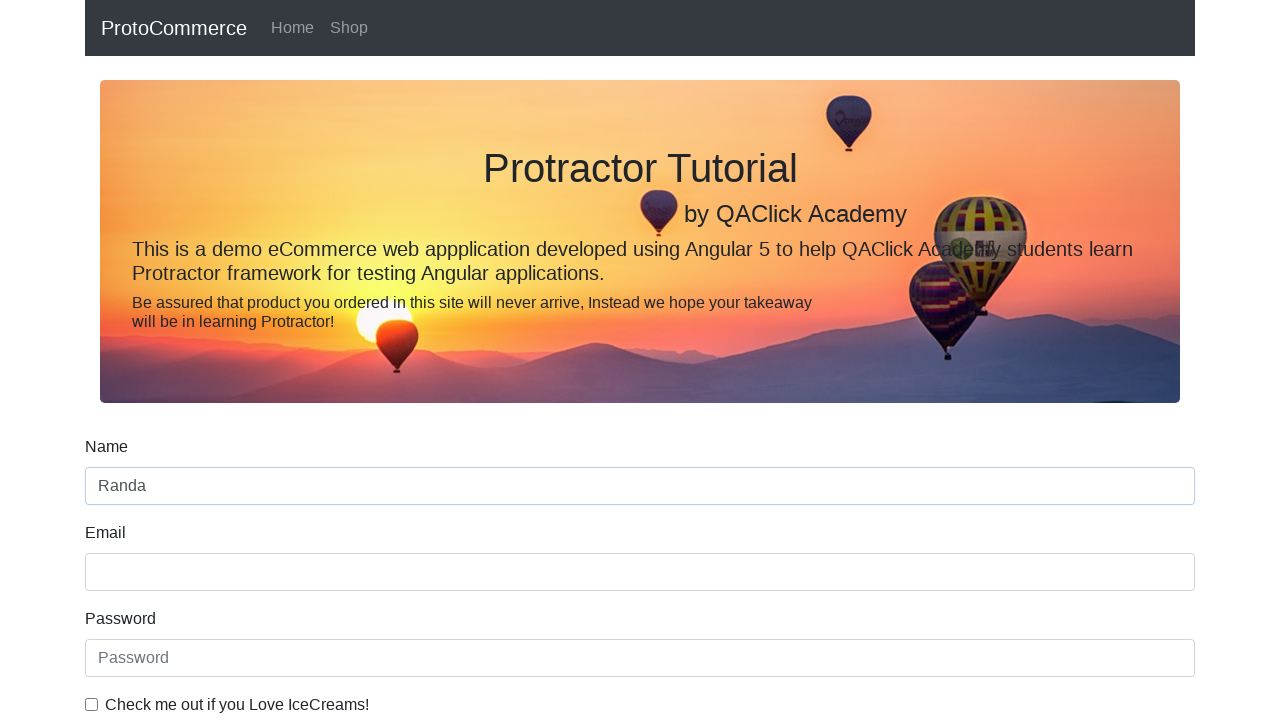

Clicked checkbox at (92, 704) on #exampleCheck1
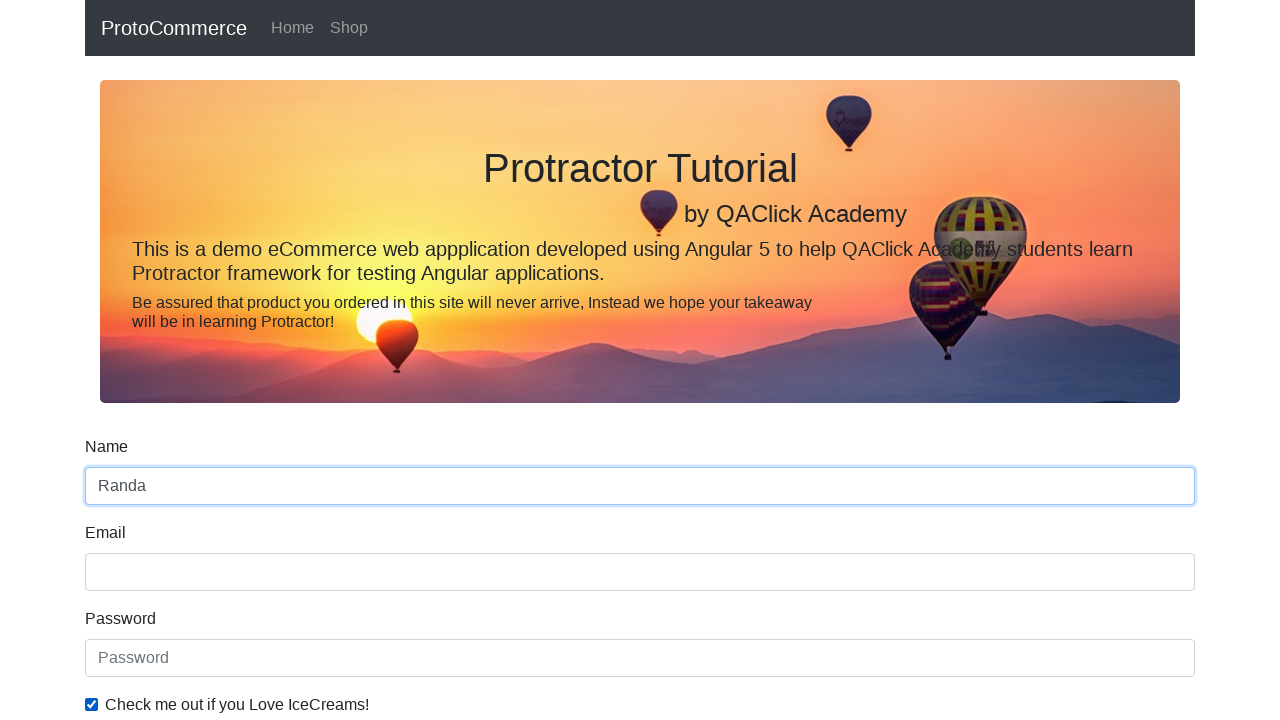

Filled name field with 'Randa' again on input[name='name']
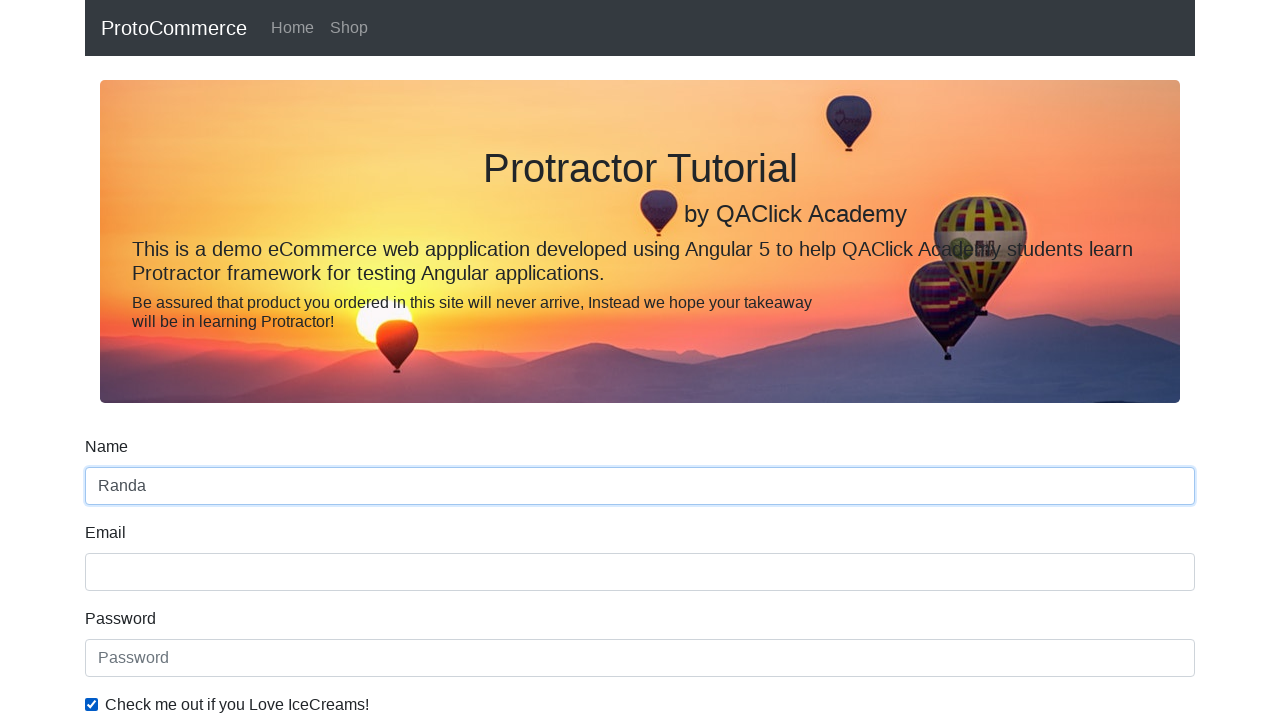

Clicked submit button to submit form at (123, 491) on input[type='submit']
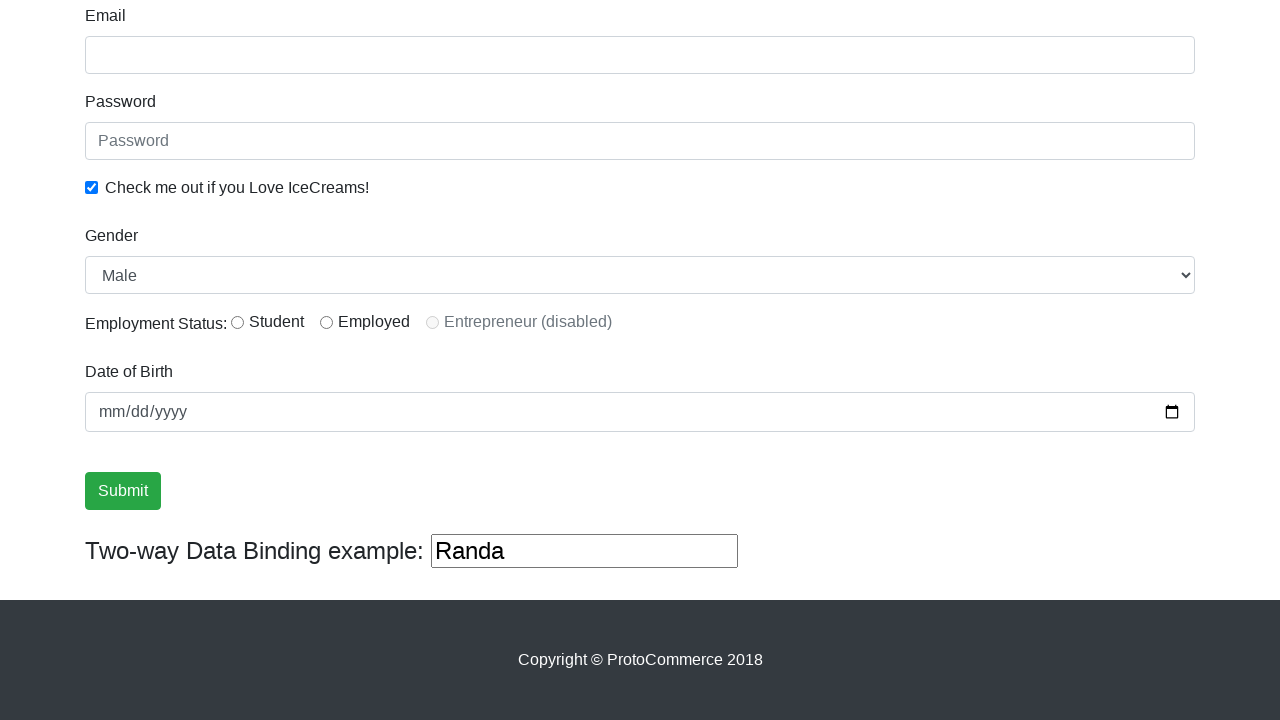

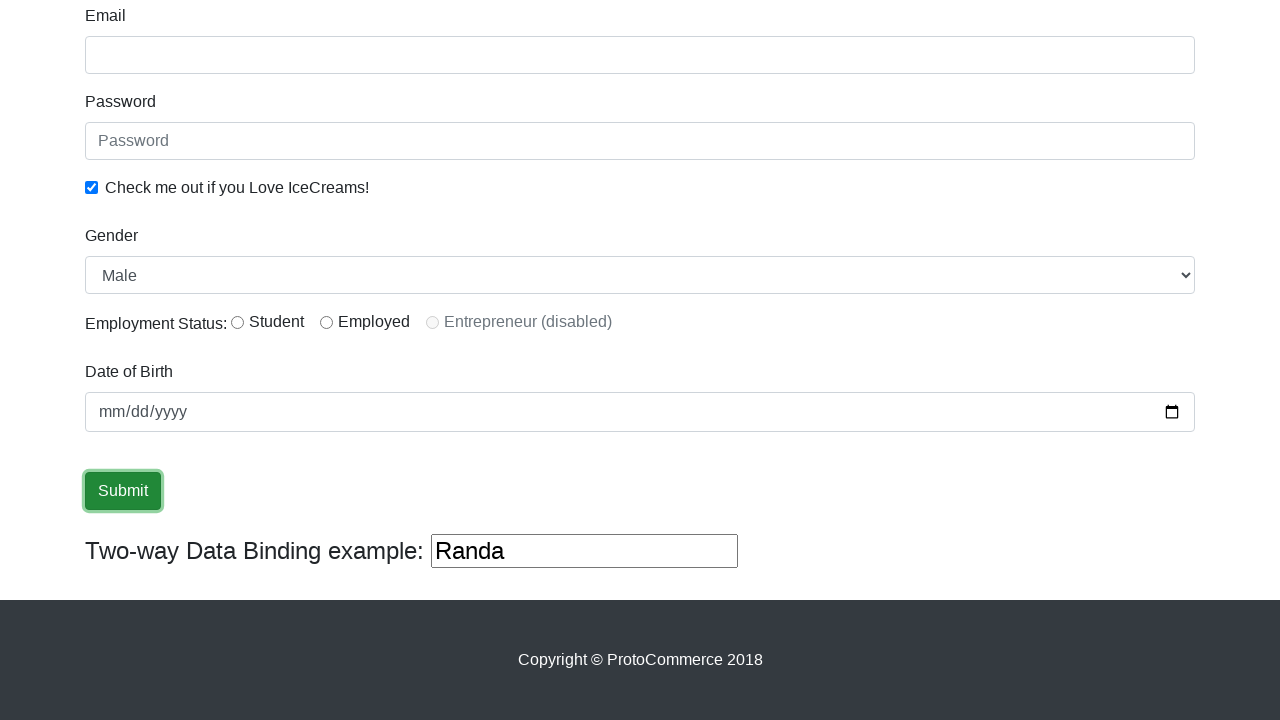